Tests marking all todo items as completed using the toggle all checkbox

Starting URL: https://demo.playwright.dev/todomvc

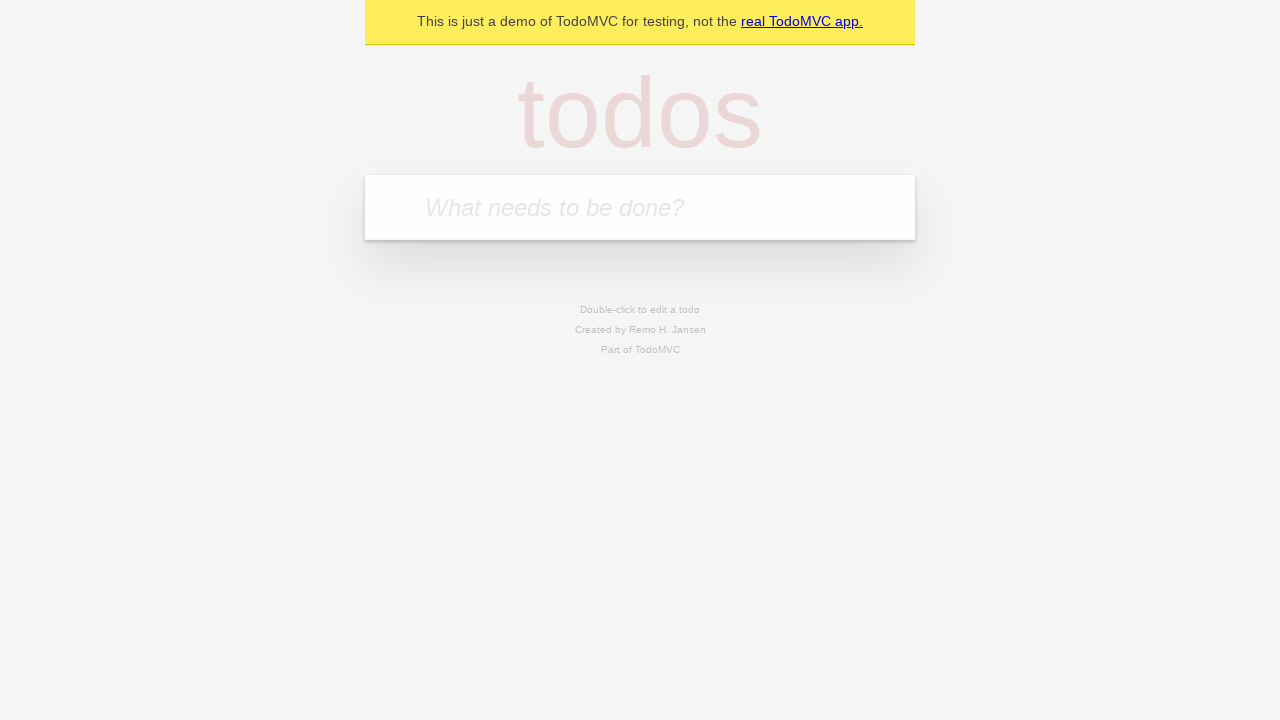

Located the 'What needs to be done?' input field
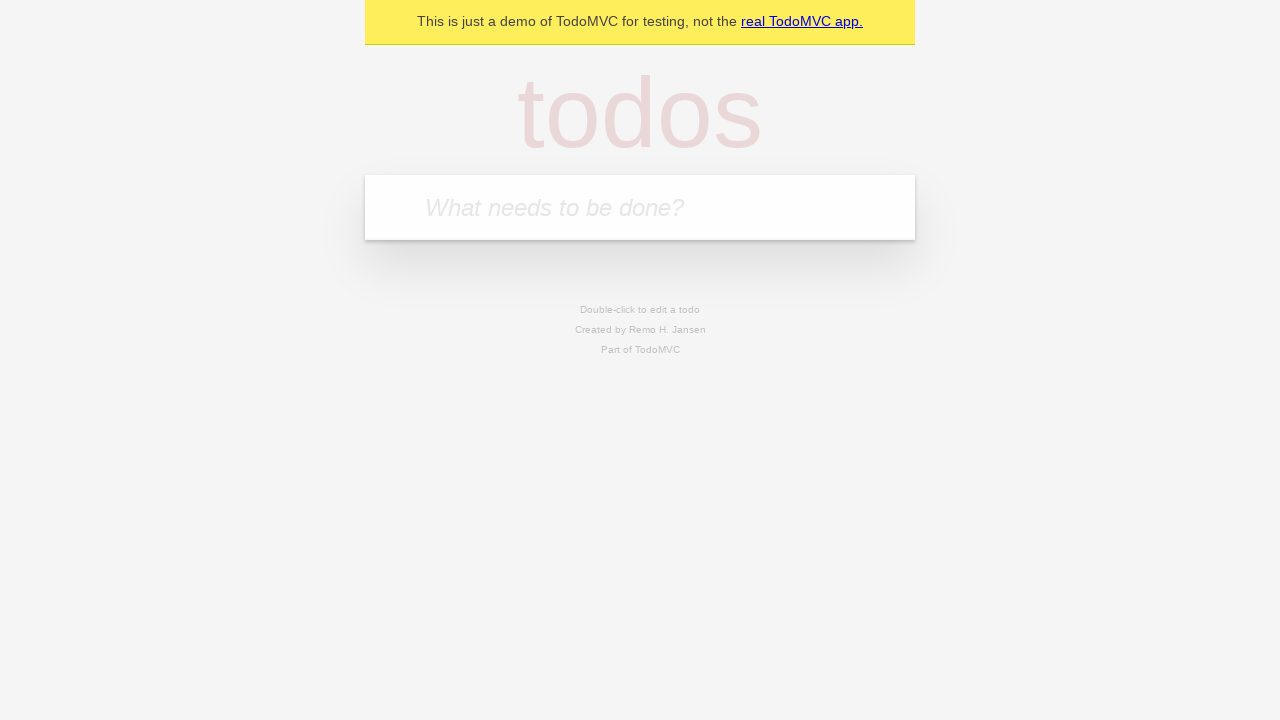

Filled todo input with 'buy some cheese' on internal:attr=[placeholder="What needs to be done?"i]
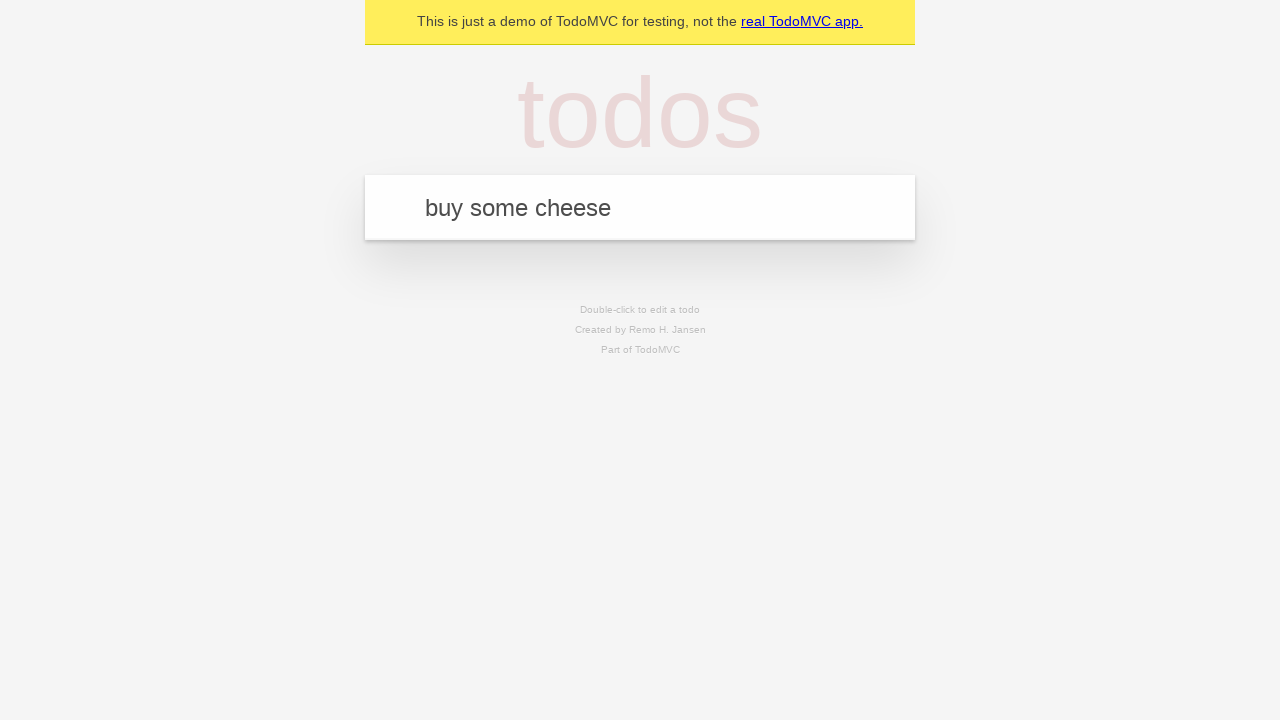

Pressed Enter to add 'buy some cheese' to the todo list on internal:attr=[placeholder="What needs to be done?"i]
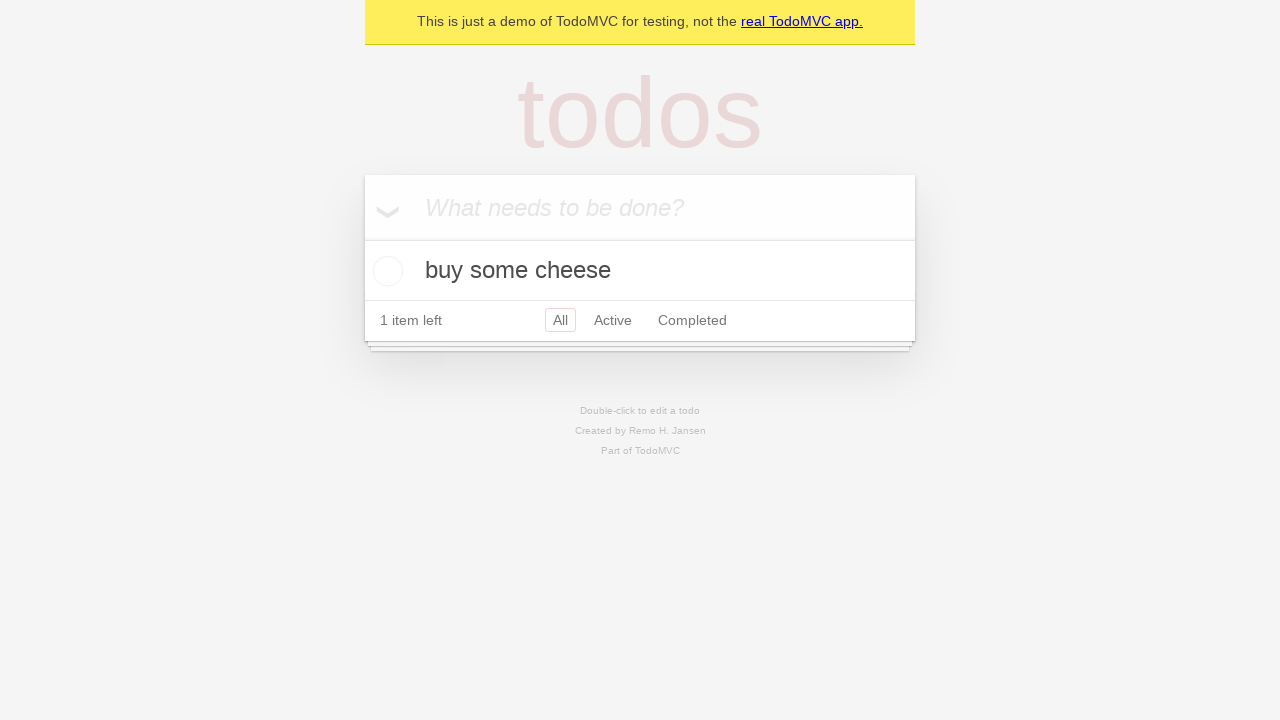

Filled todo input with 'feed the cat' on internal:attr=[placeholder="What needs to be done?"i]
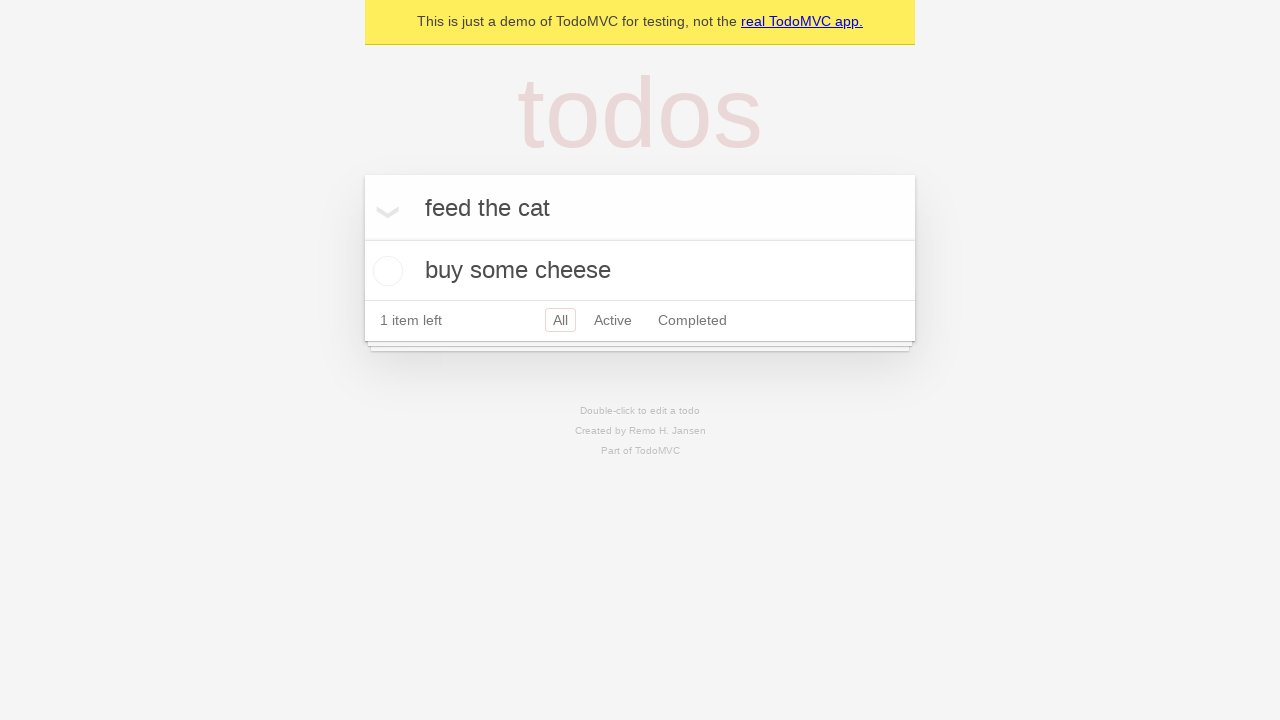

Pressed Enter to add 'feed the cat' to the todo list on internal:attr=[placeholder="What needs to be done?"i]
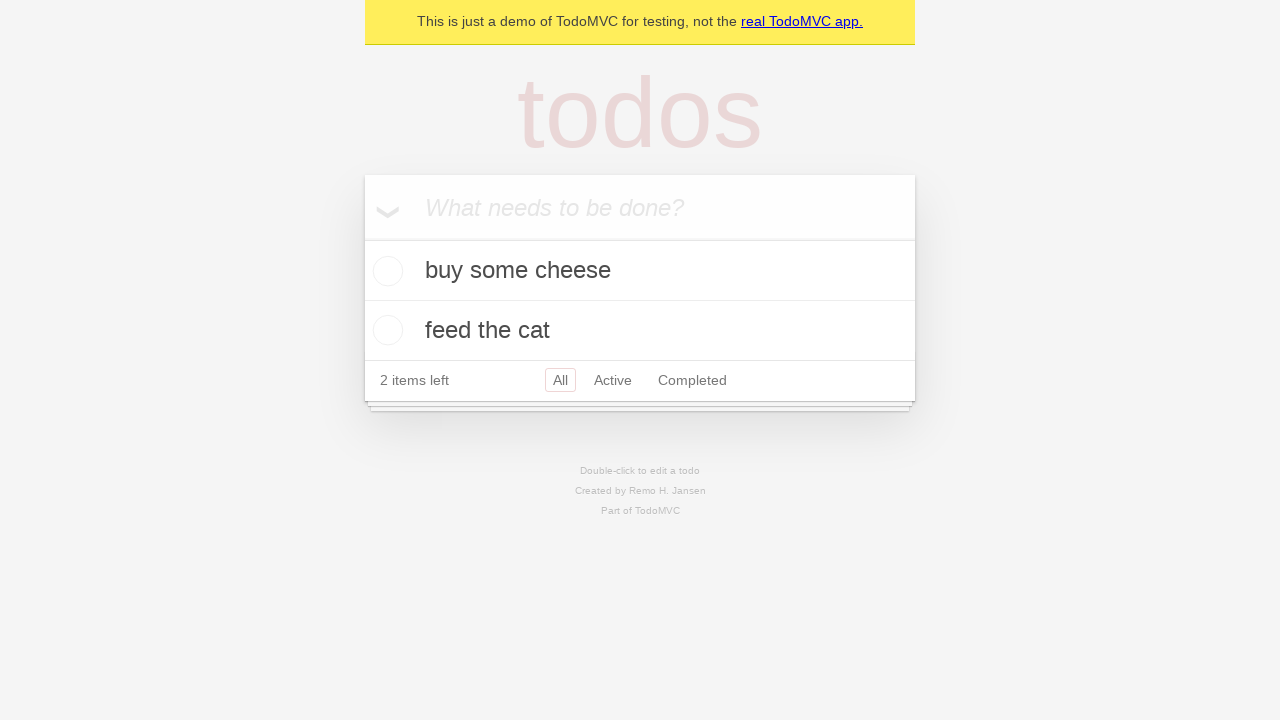

Filled todo input with 'book a doctors appointment' on internal:attr=[placeholder="What needs to be done?"i]
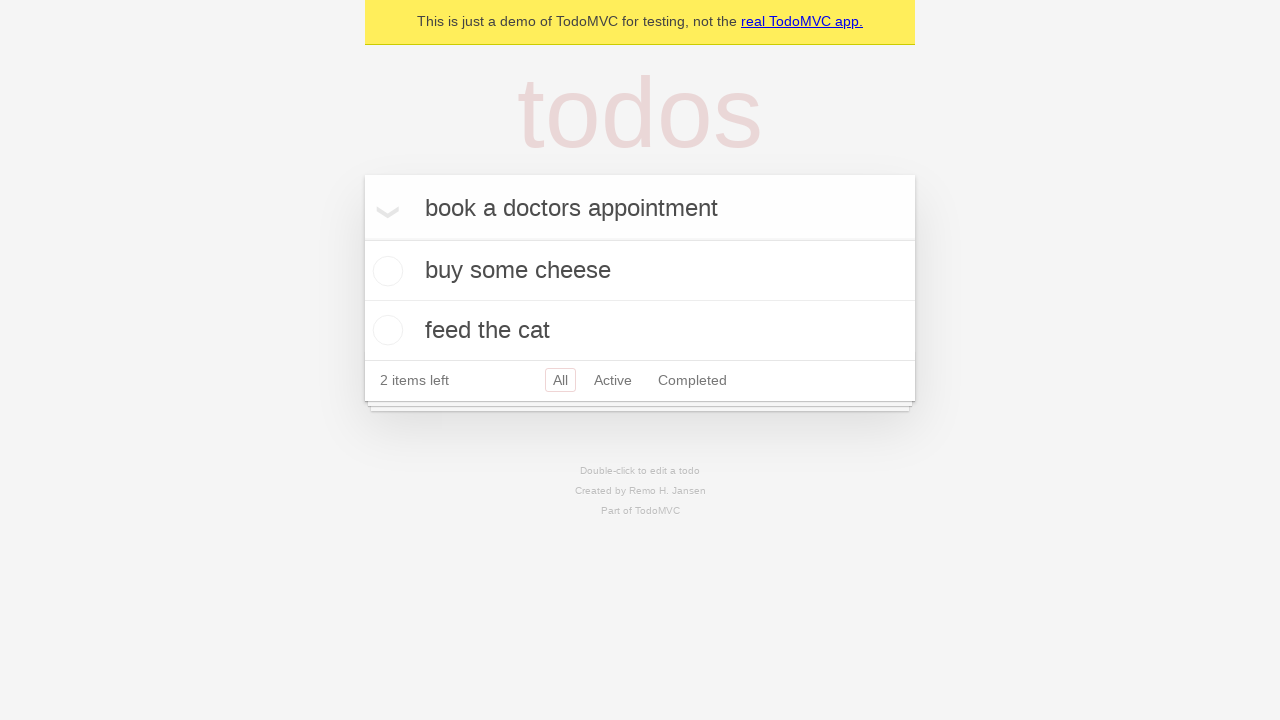

Pressed Enter to add 'book a doctors appointment' to the todo list on internal:attr=[placeholder="What needs to be done?"i]
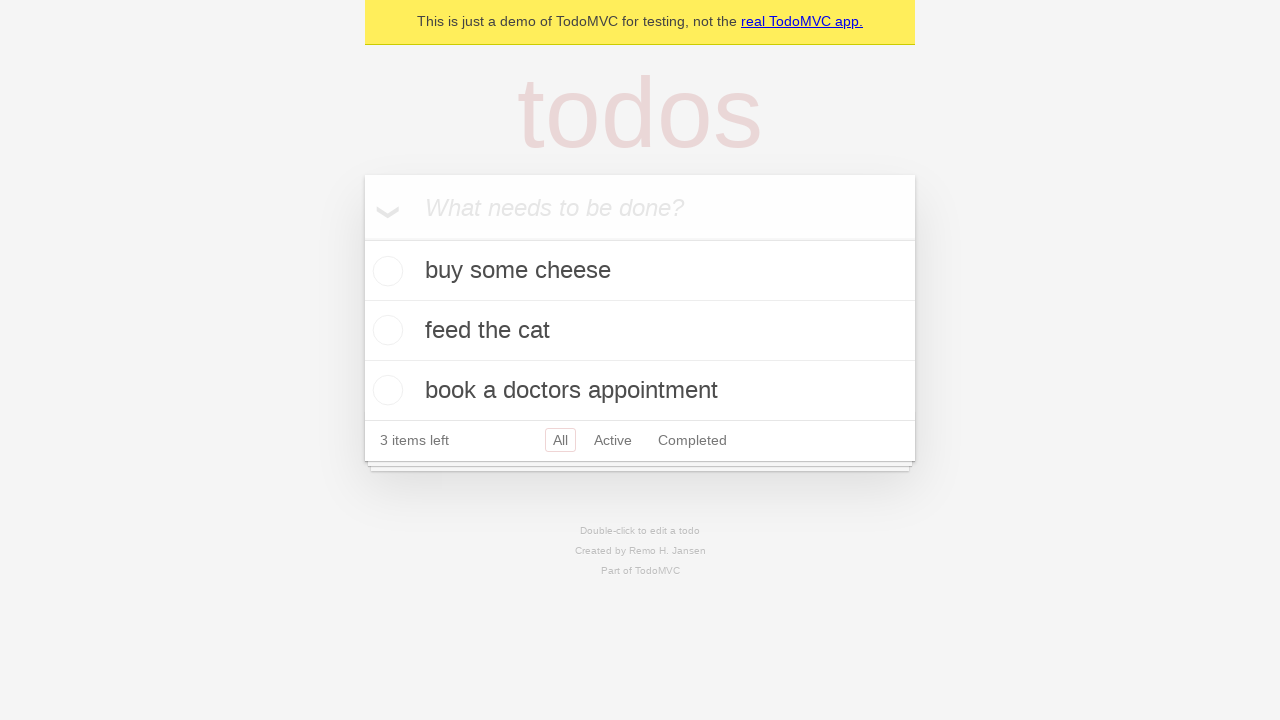

Clicked 'Mark all as complete' checkbox to mark all items as completed at (362, 238) on internal:label="Mark all as complete"i
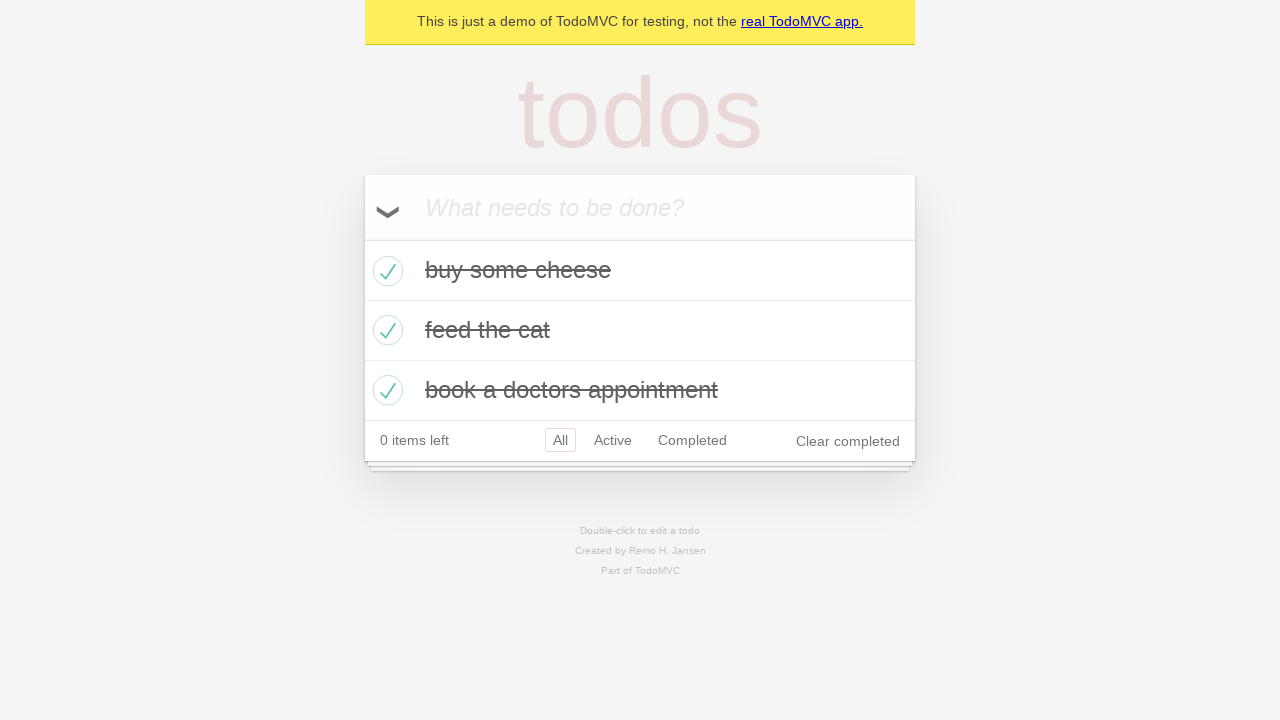

Verified that all todo items are now marked as completed
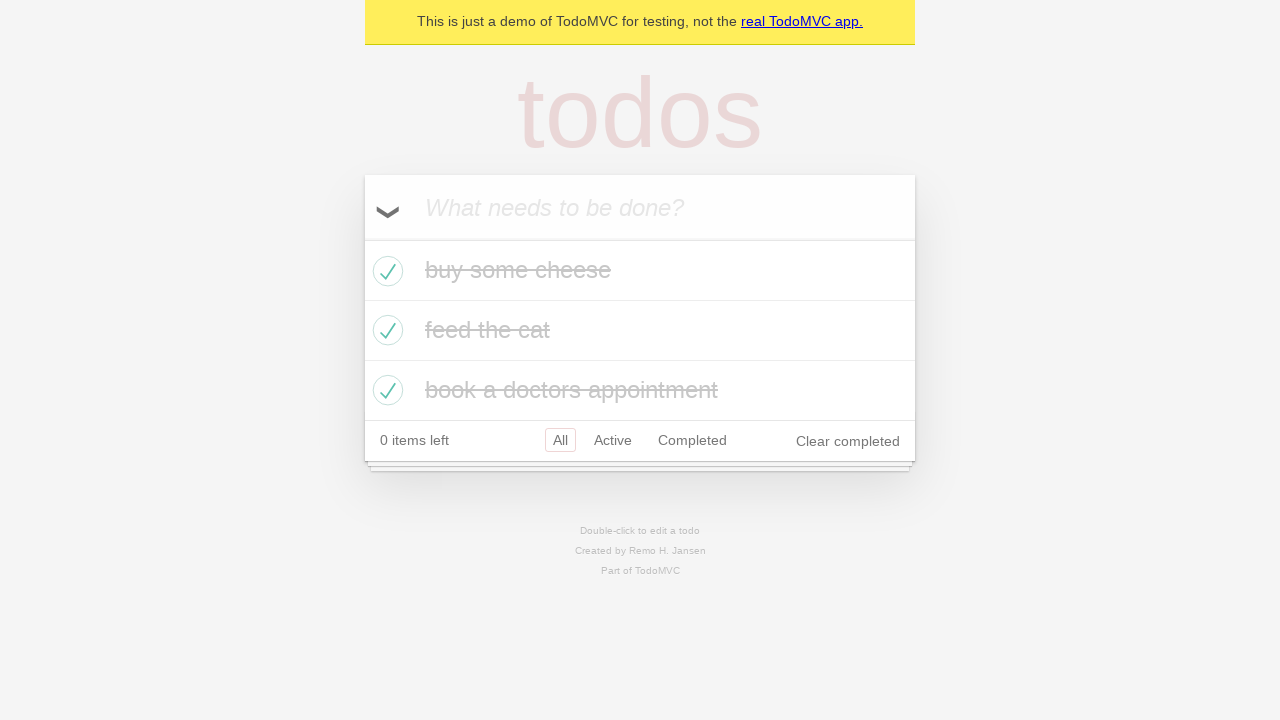

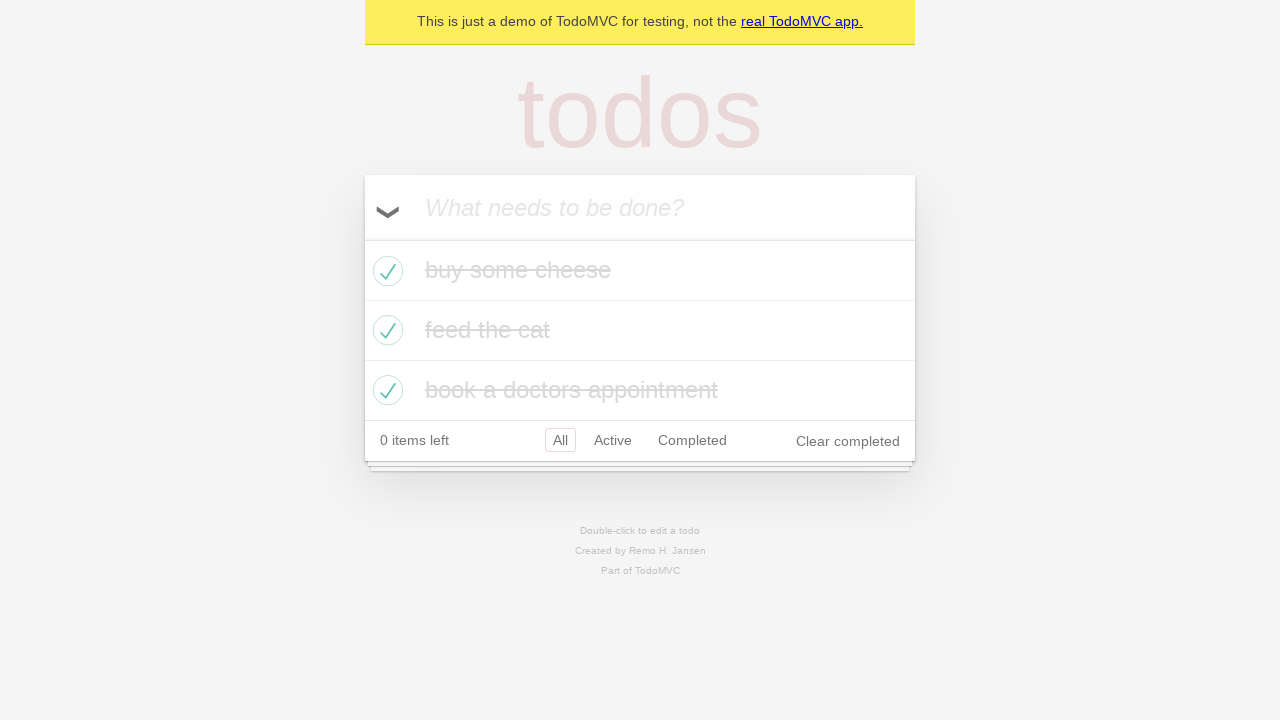